Tests train search functionality on erail.in by entering source and destination stations, then retrieves and displays the list of available trains

Starting URL: https://erail.in/

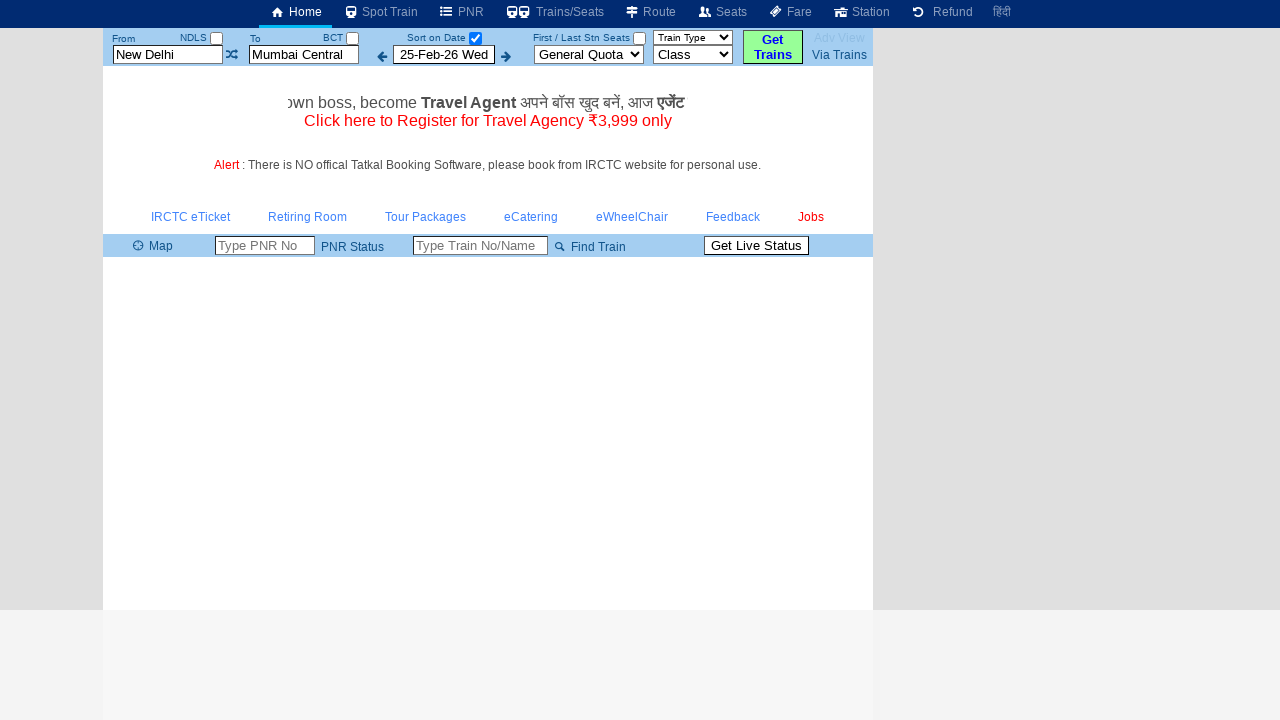

Unchecked 'Select Date Only' checkbox to retrieve all available trains at (475, 38) on #chkSelectDateOnly
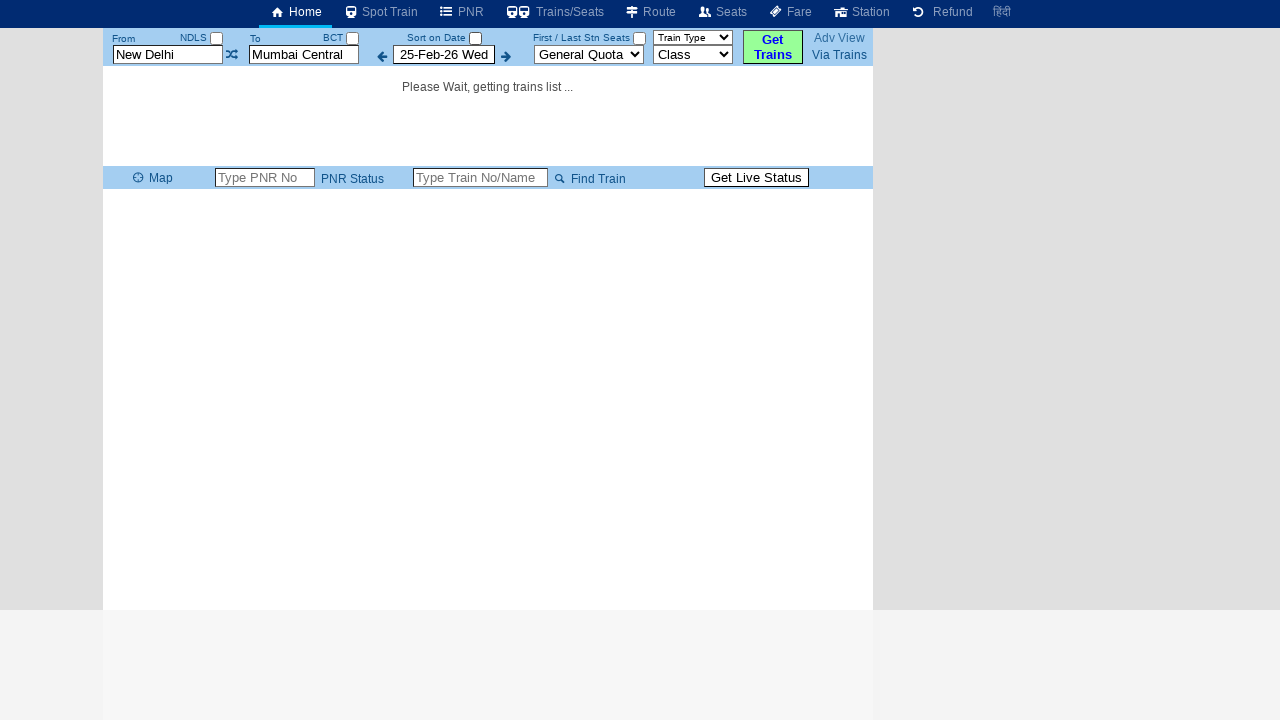

Cleared source station field on #txtStationFrom
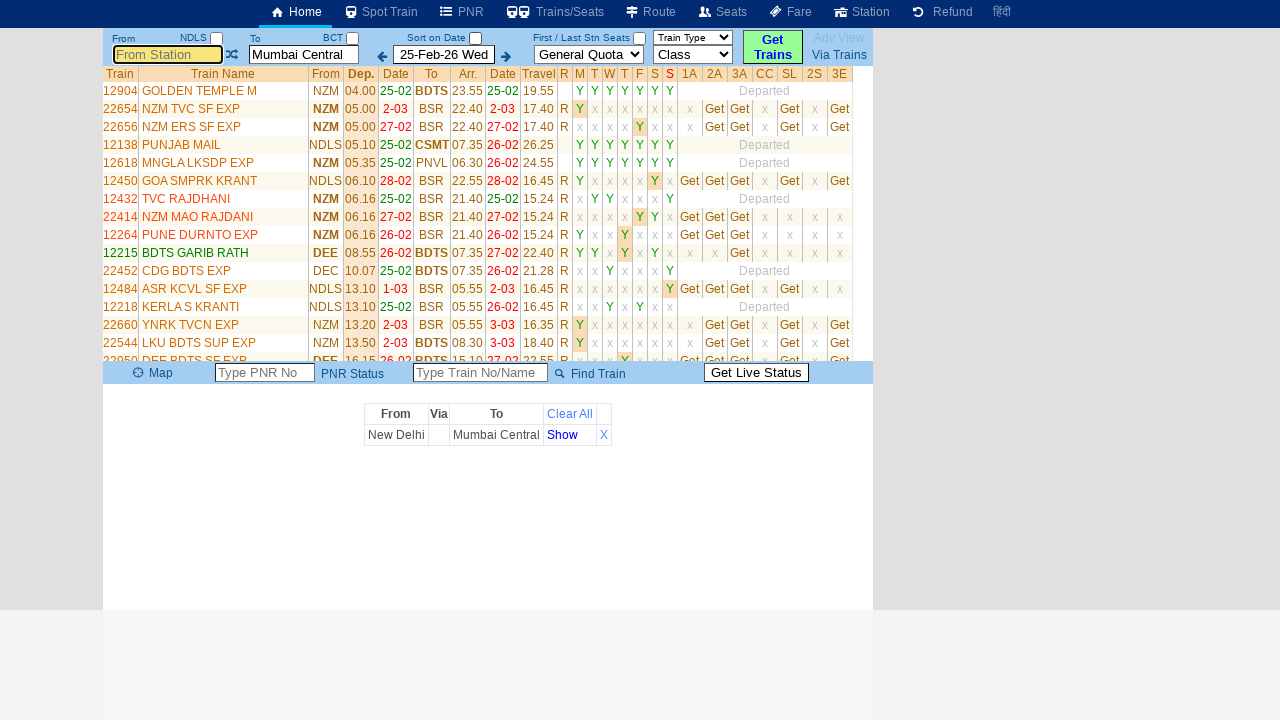

Entered source station 'NDLS' (New Delhi) on #txtStationFrom
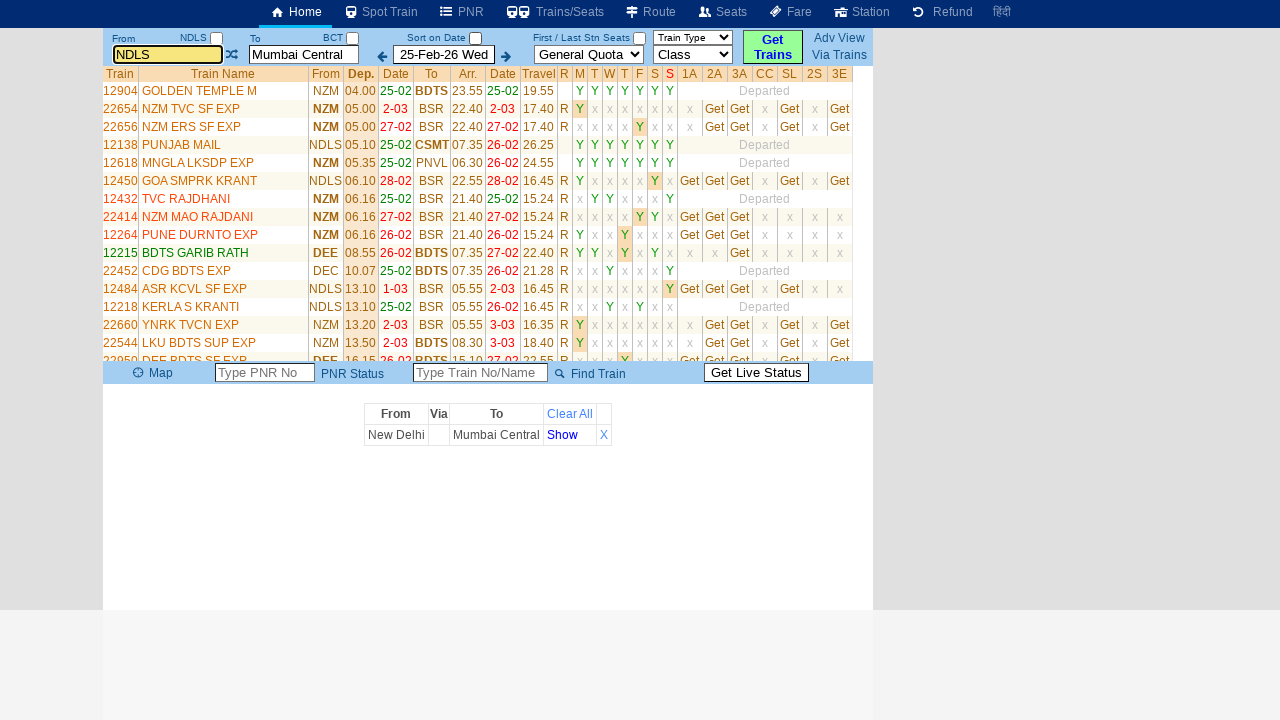

Pressed Enter to confirm source station selection on #txtStationFrom
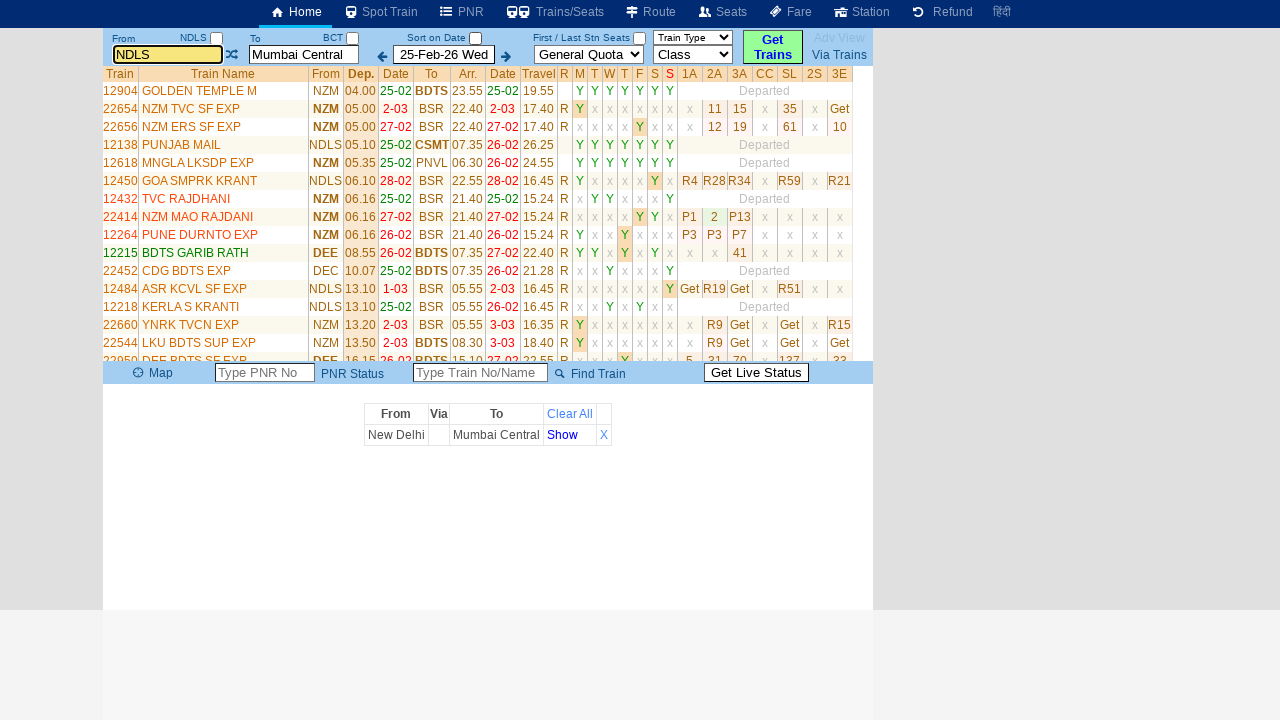

Cleared destination station field on #txtStationTo
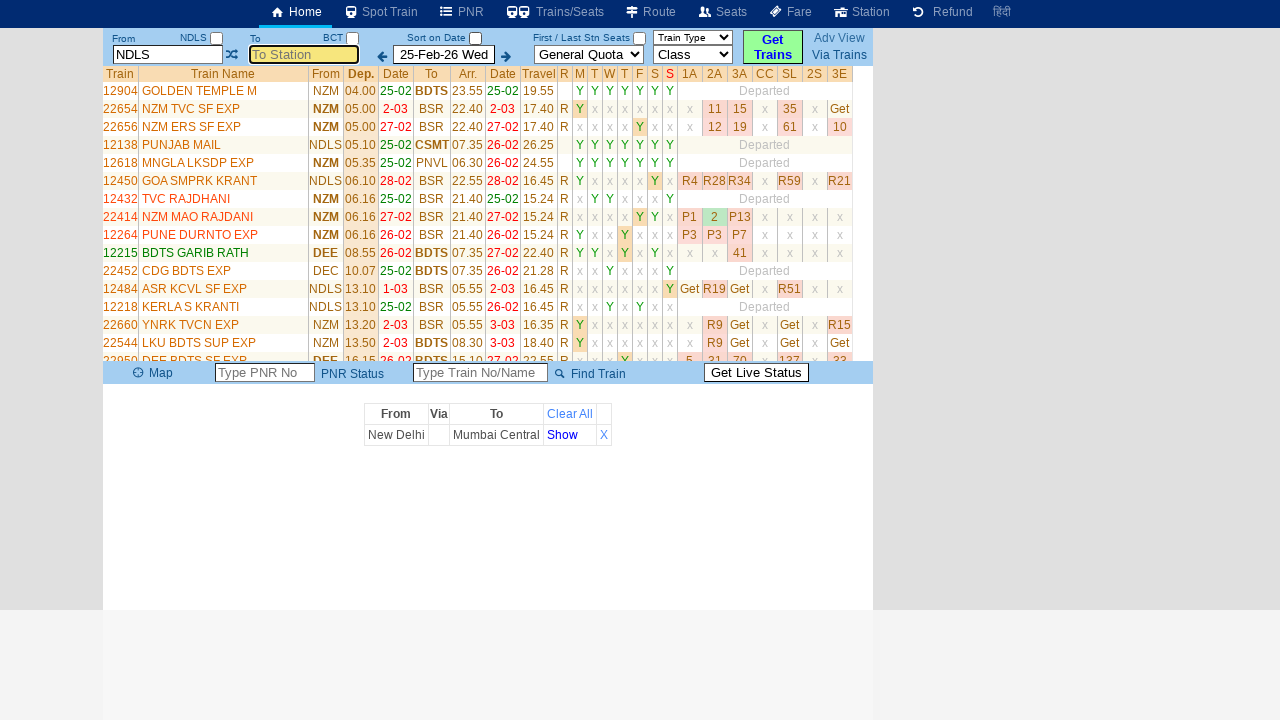

Entered destination station 'MMCT' (Mumbai Central) on #txtStationTo
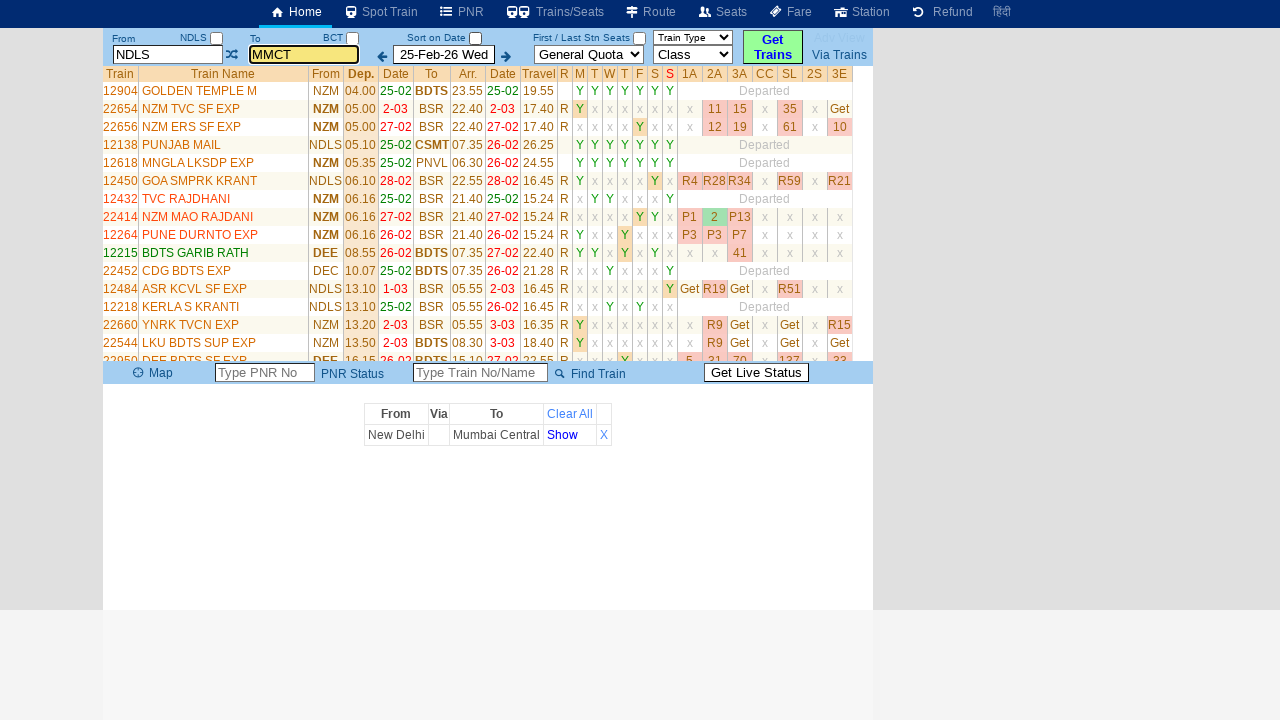

Pressed Enter to confirm destination station selection on #txtStationTo
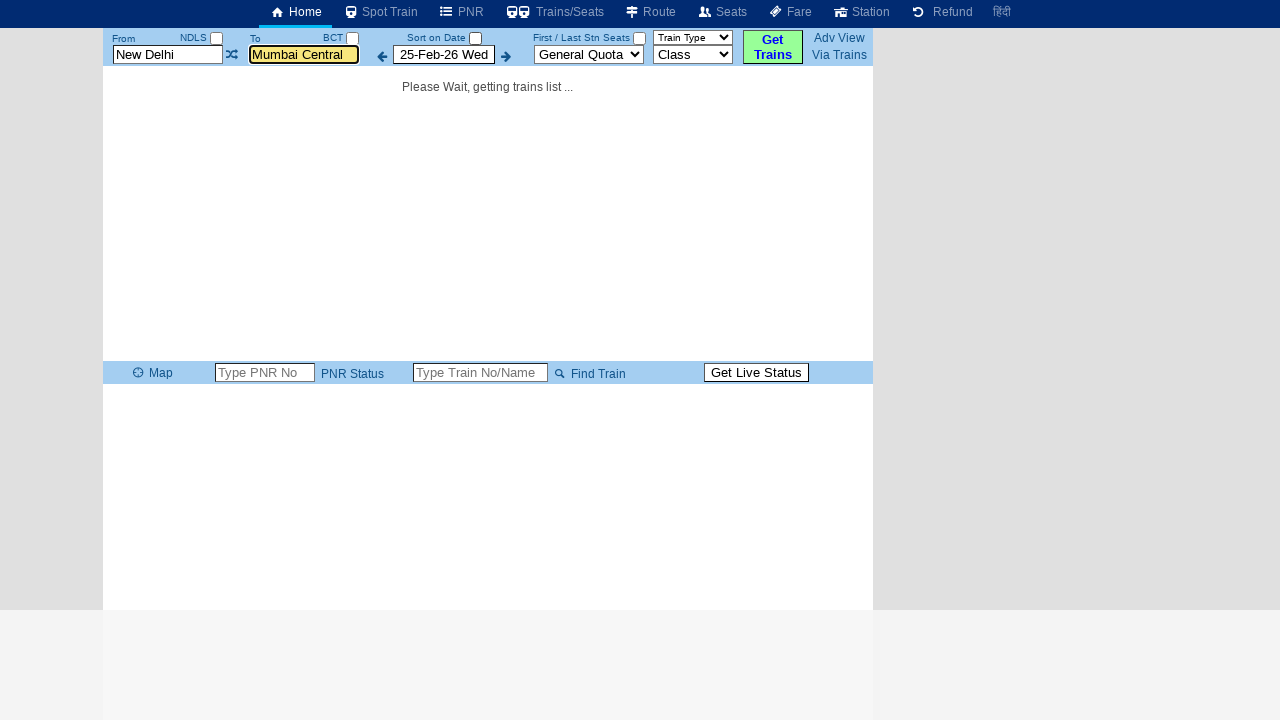

Clicked search button to find trains from NDLS to MMCT at (773, 47) on #buttonFromTo
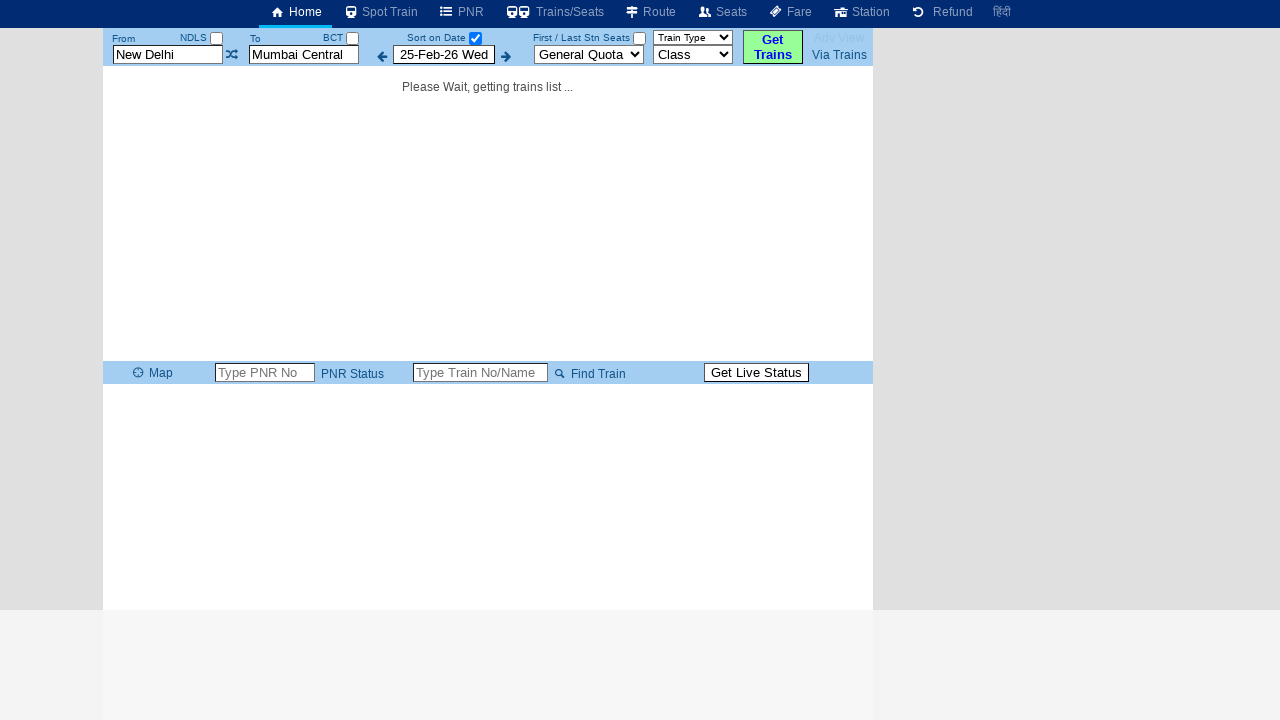

Waited 2 seconds for train results to load
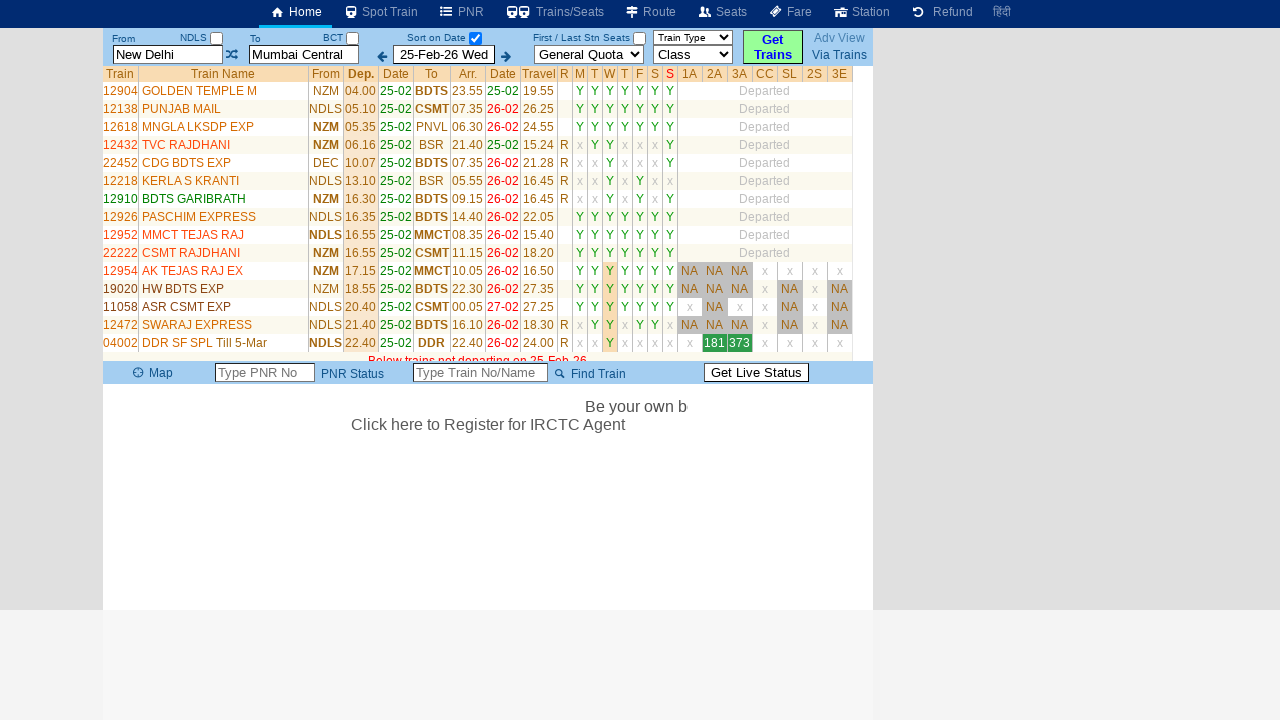

Train list became visible on the page
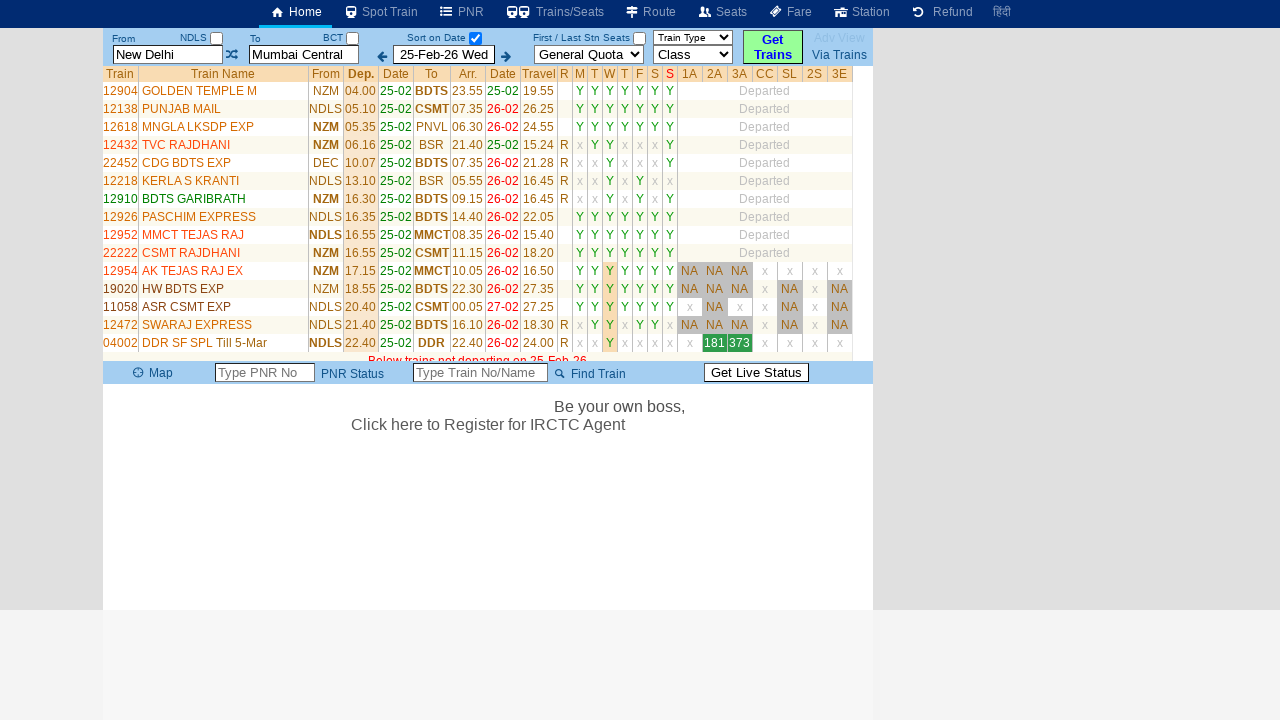

Retrieved 34 train elements from search results
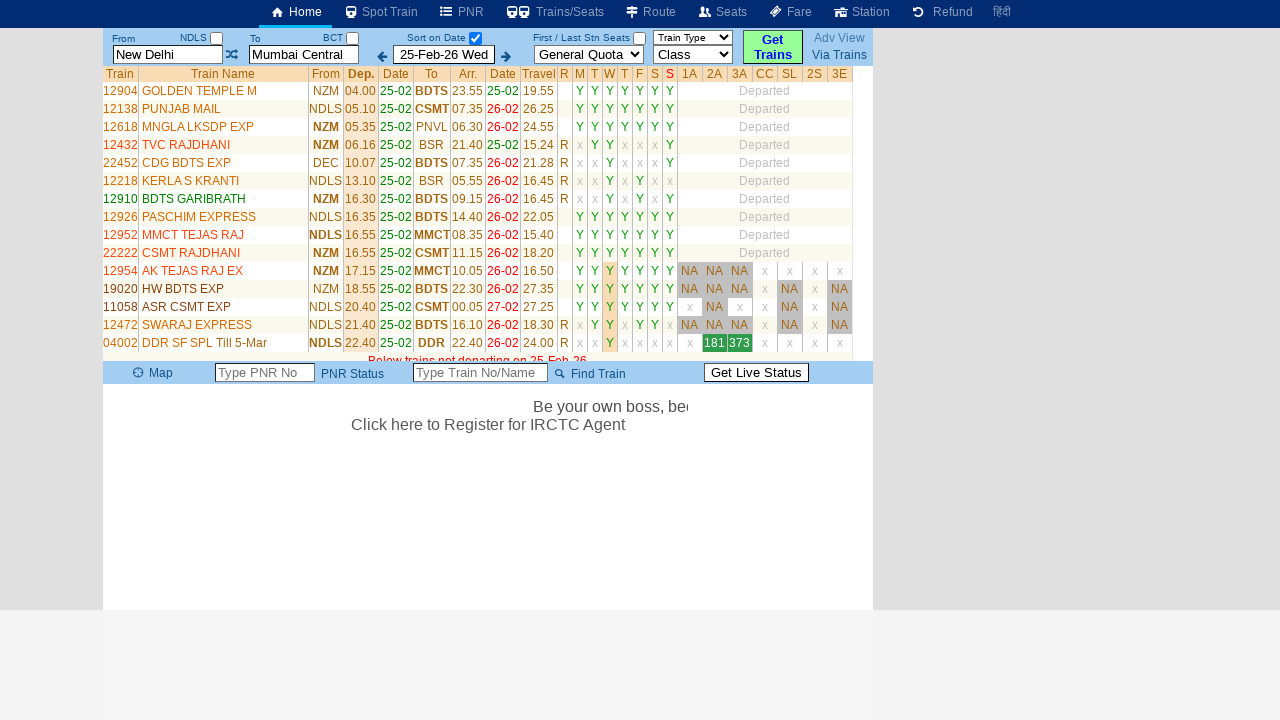

Verified that trains were found in search results
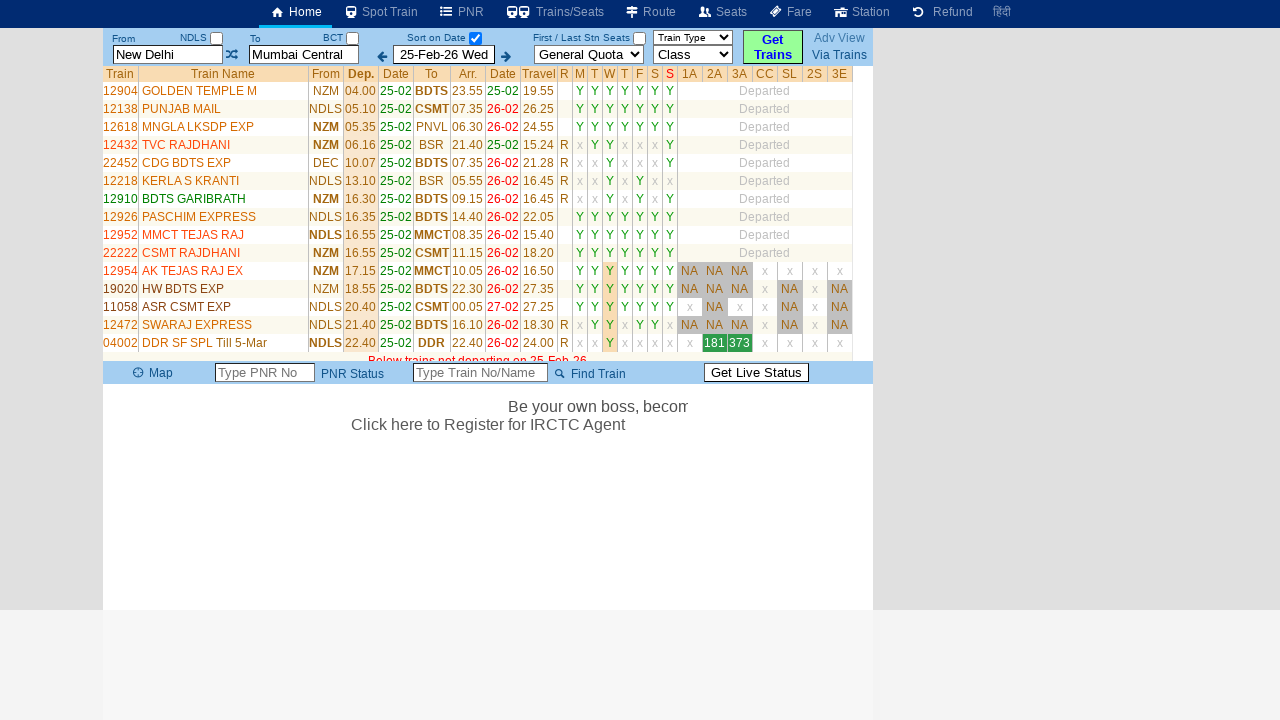

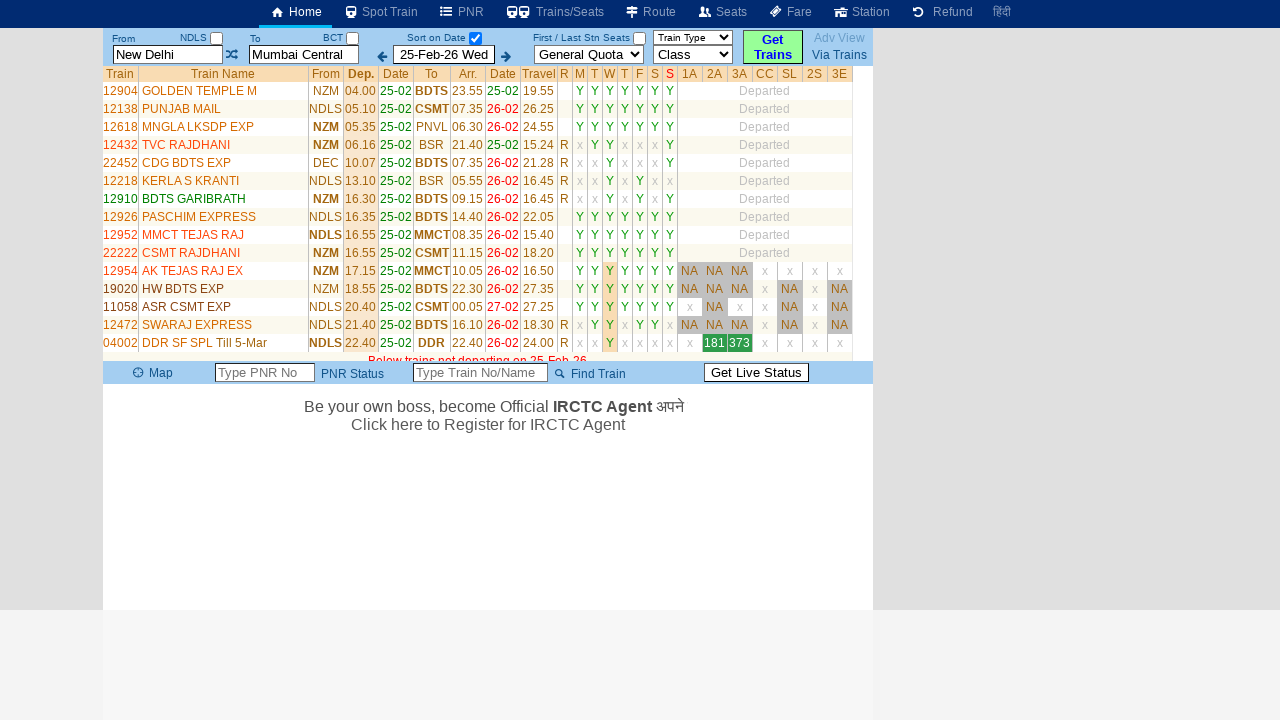